Tests double-click mouse action on a button element by performing a double-click on the designated button on the DemoQA buttons page.

Starting URL: https://demoqa.com/buttons/

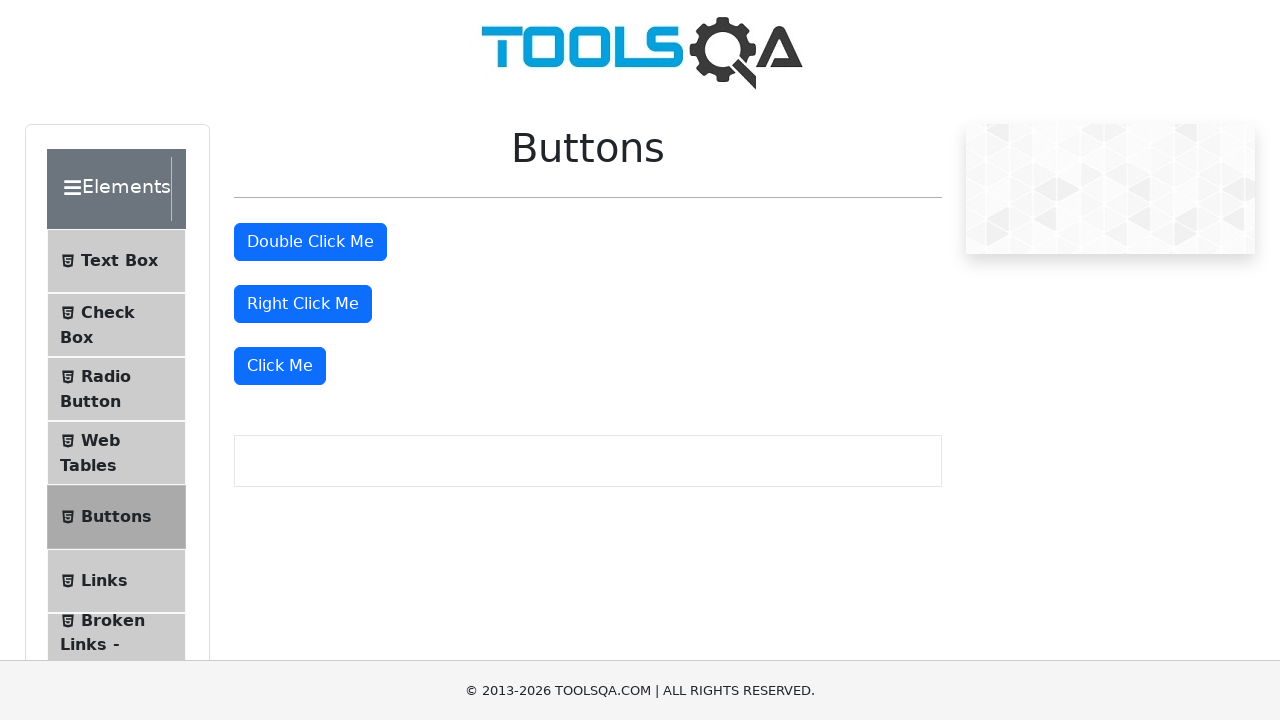

Waited for double-click button to be visible and ready
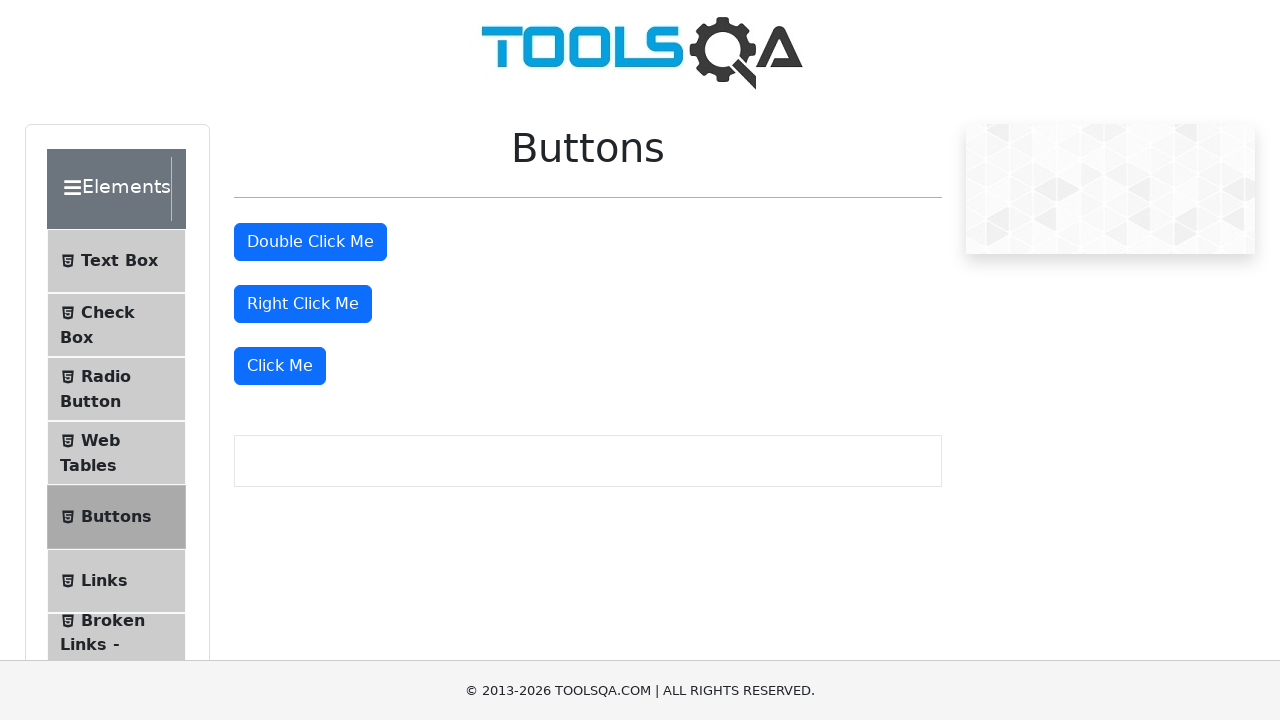

Performed double-click on the button element at (310, 242) on #doubleClickBtn
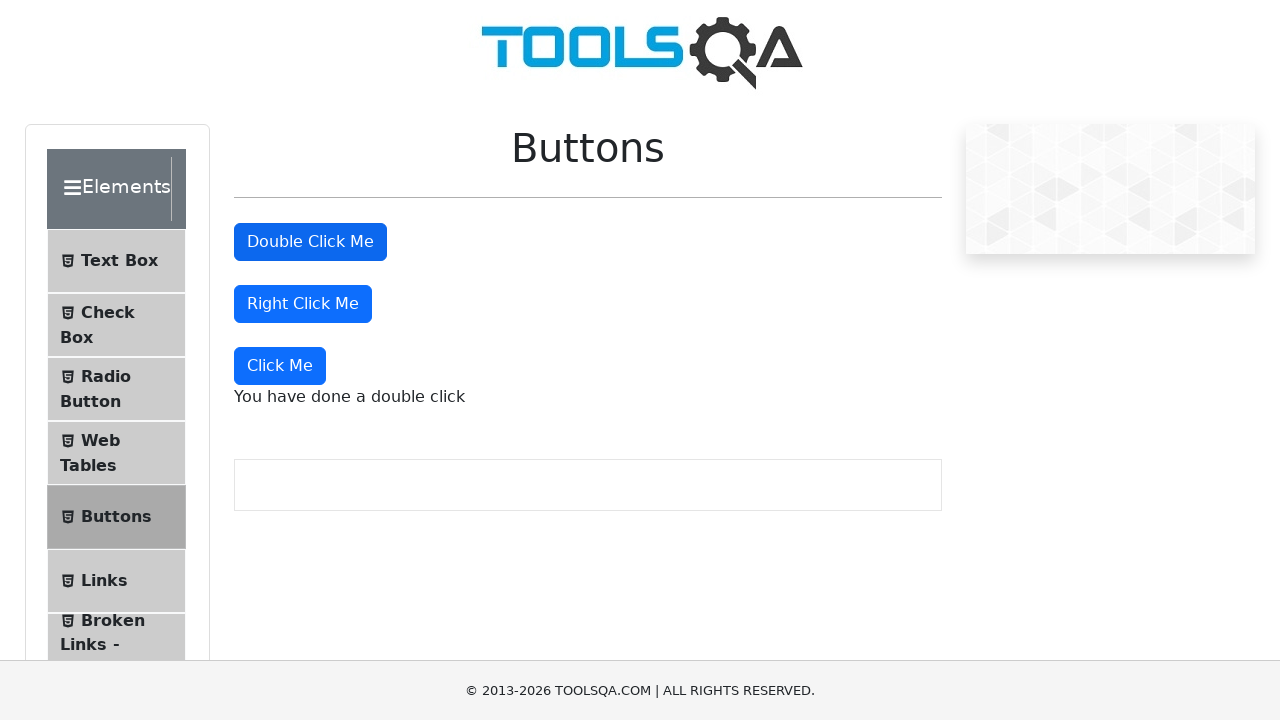

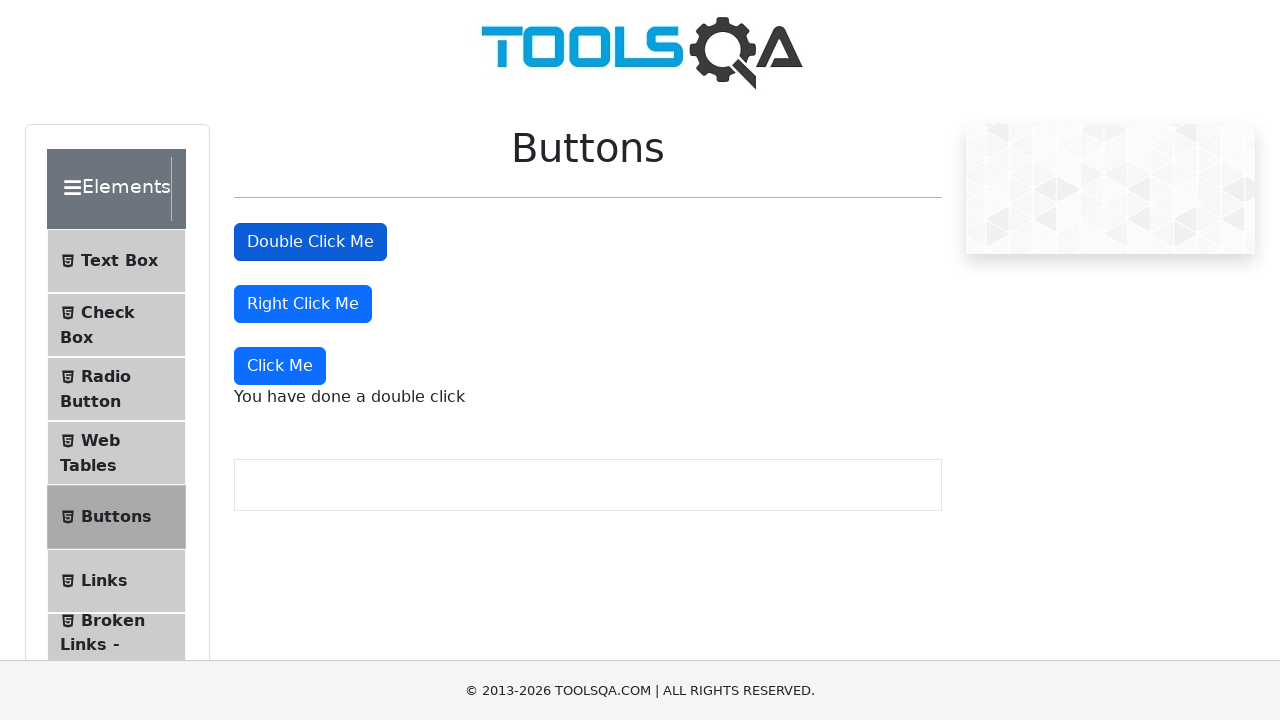